Performs a drag and drop action by offset, dragging the source element to target element's coordinates

Starting URL: https://crossbrowsertesting.github.io/drag-and-drop

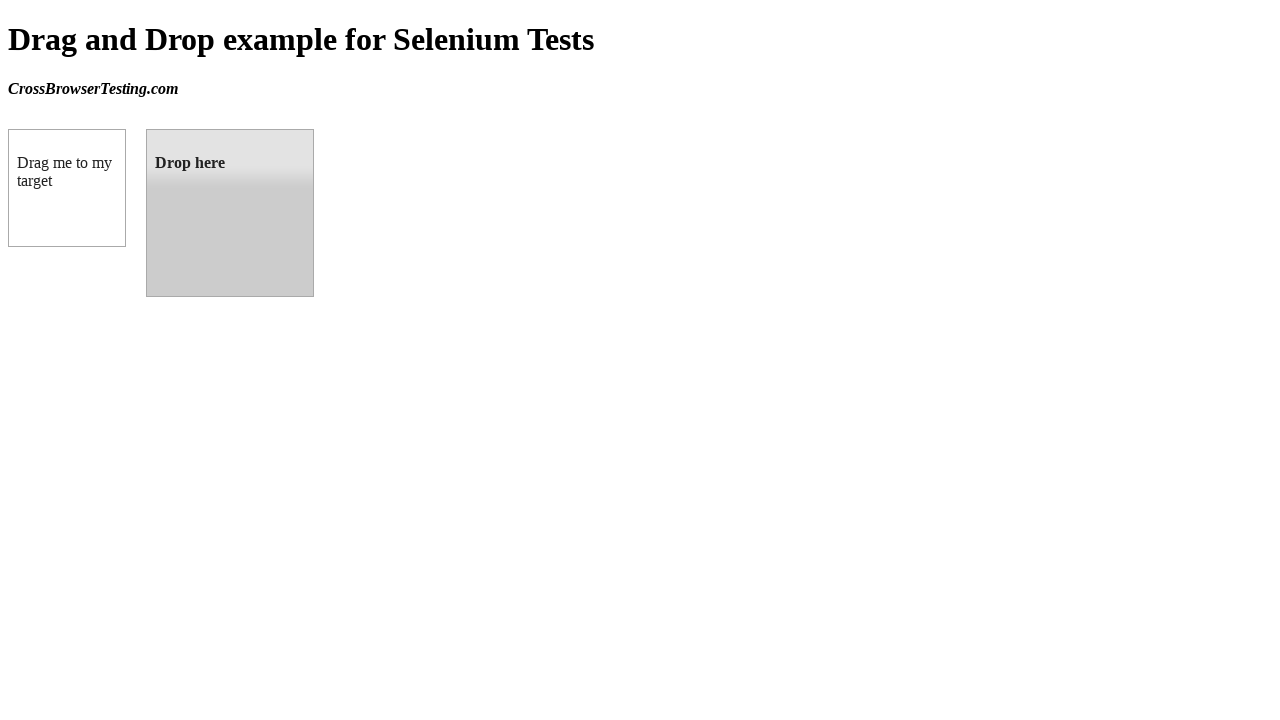

Located source element 'box A' (#draggable)
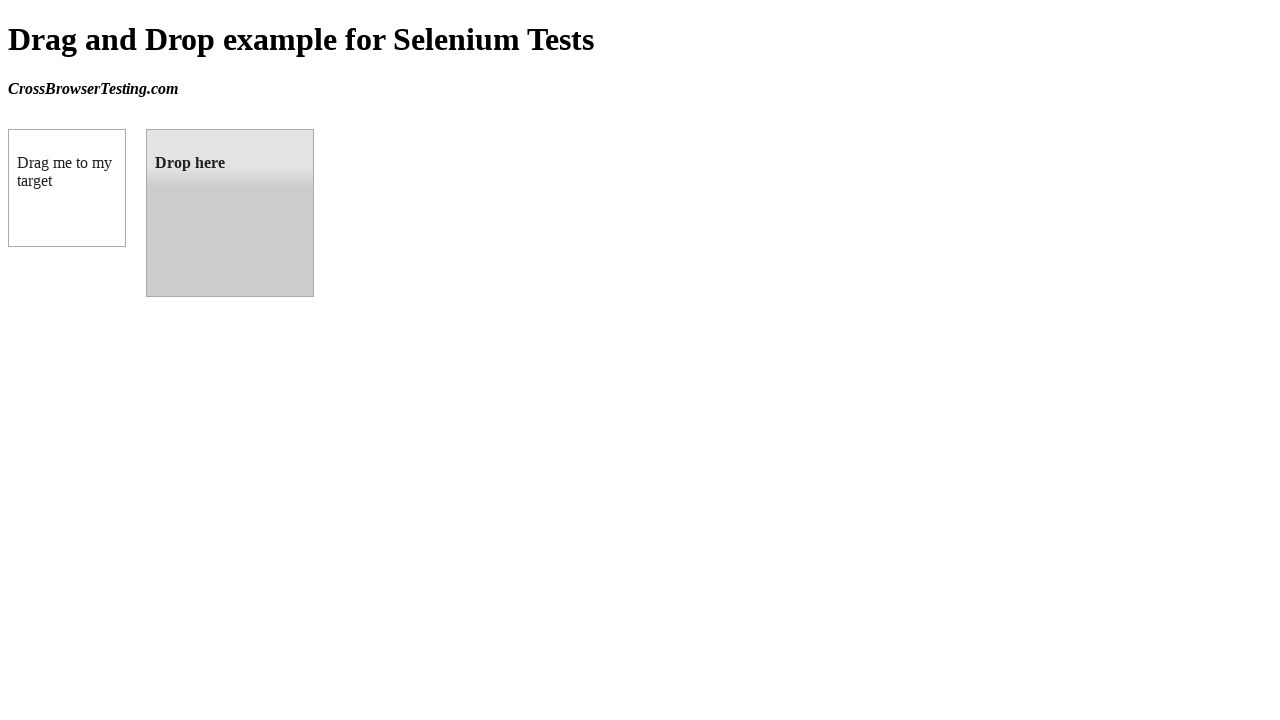

Located target element 'box B' (#droppable)
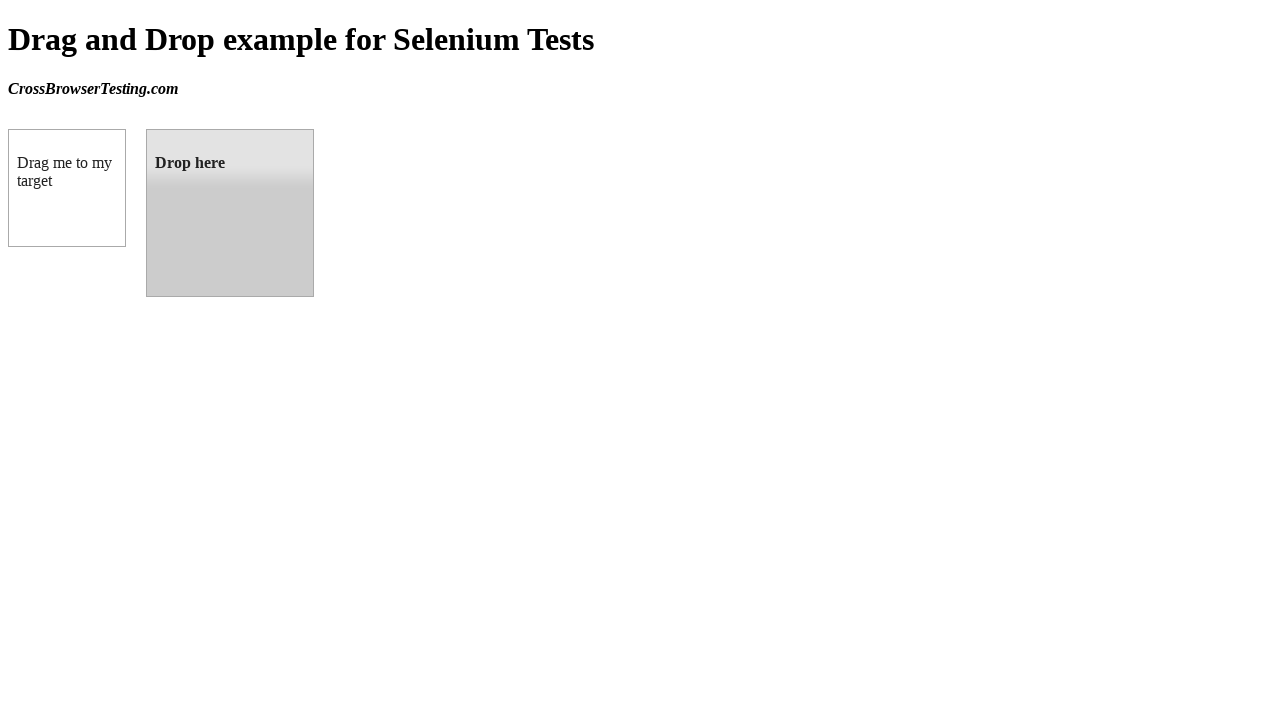

Retrieved target element's bounding box coordinates
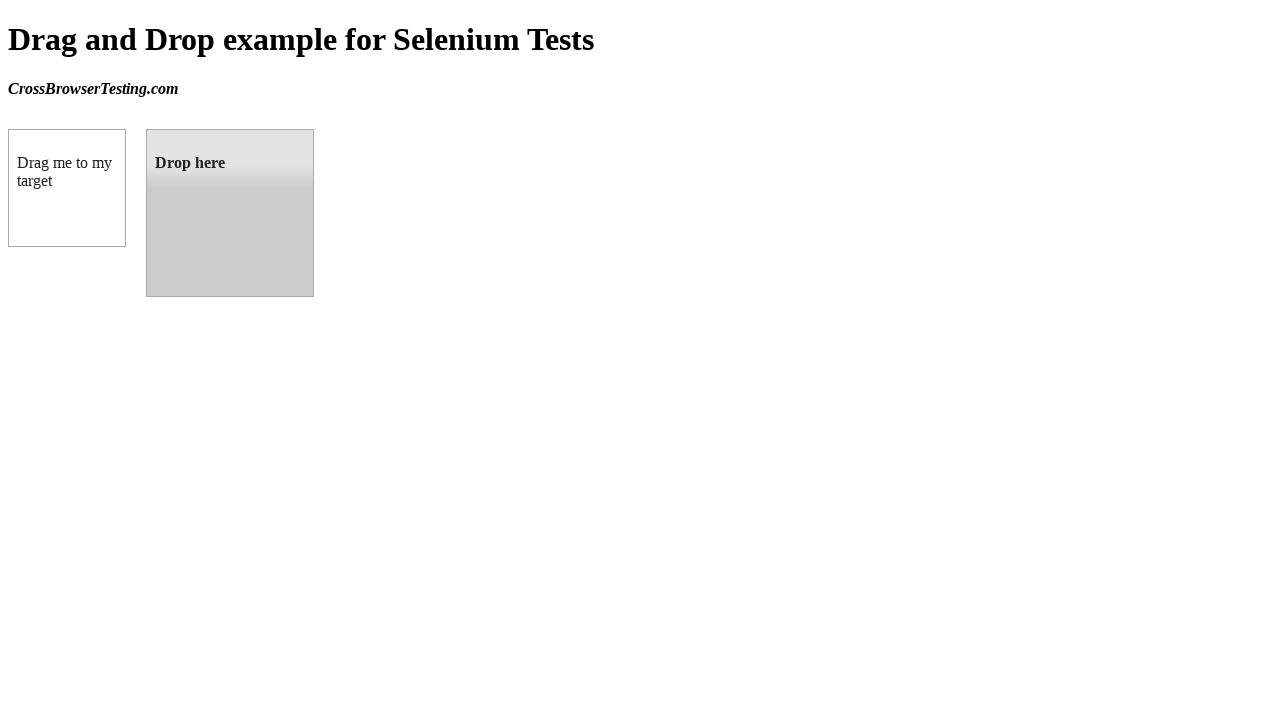

Performed drag and drop action from source element to target element at (230, 213)
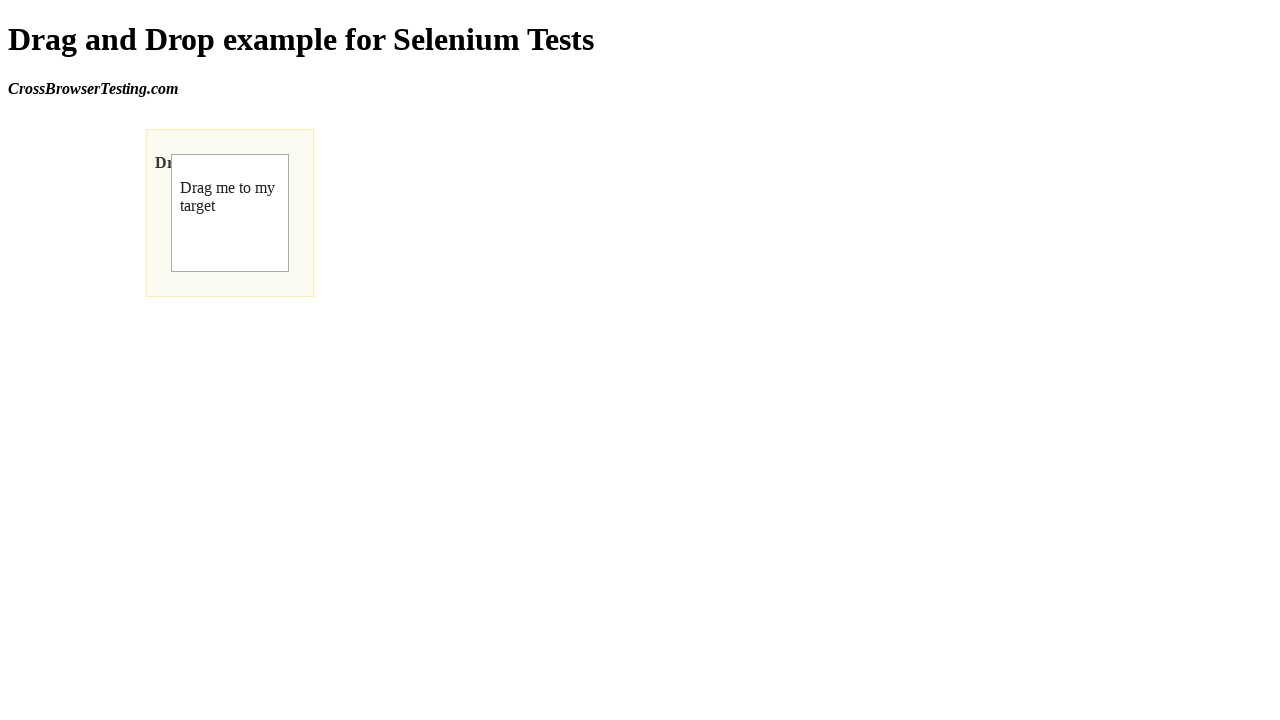

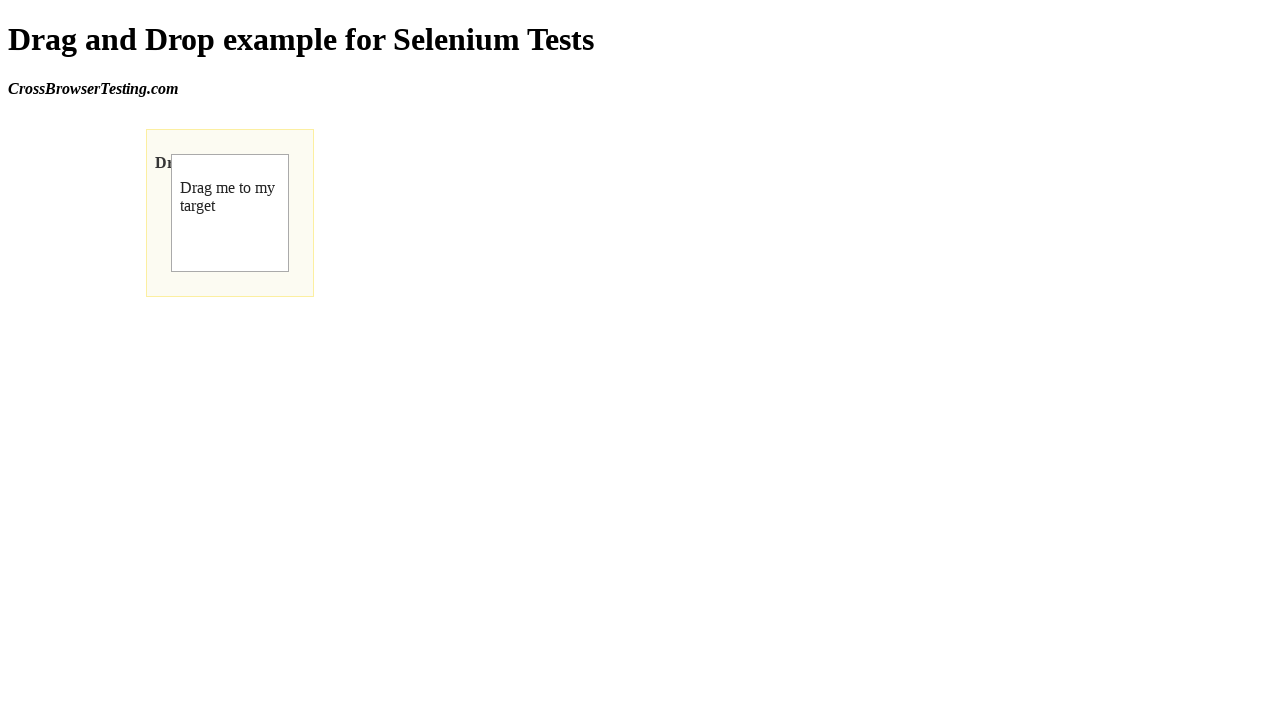